Navigates to the Selenium web form test page and locates the text input field and submit button elements

Starting URL: https://www.selenium.dev/selenium/web/web-form.html

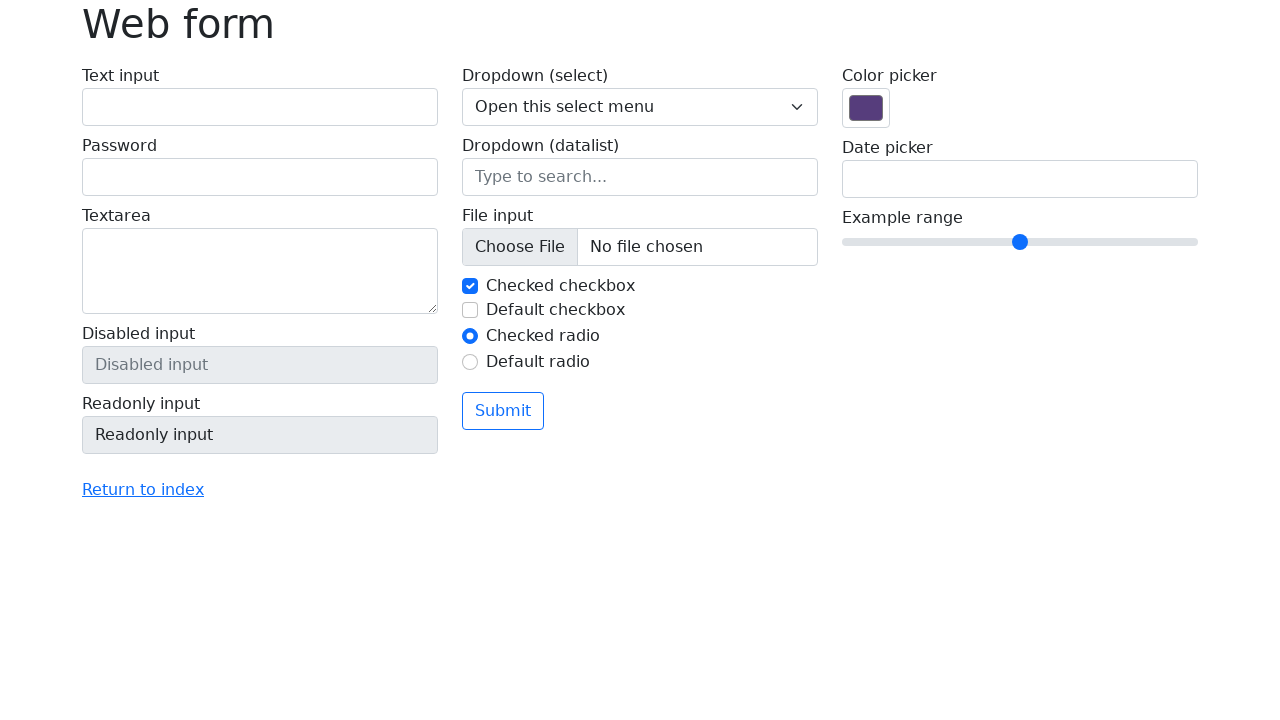

Navigated to Selenium web form test page
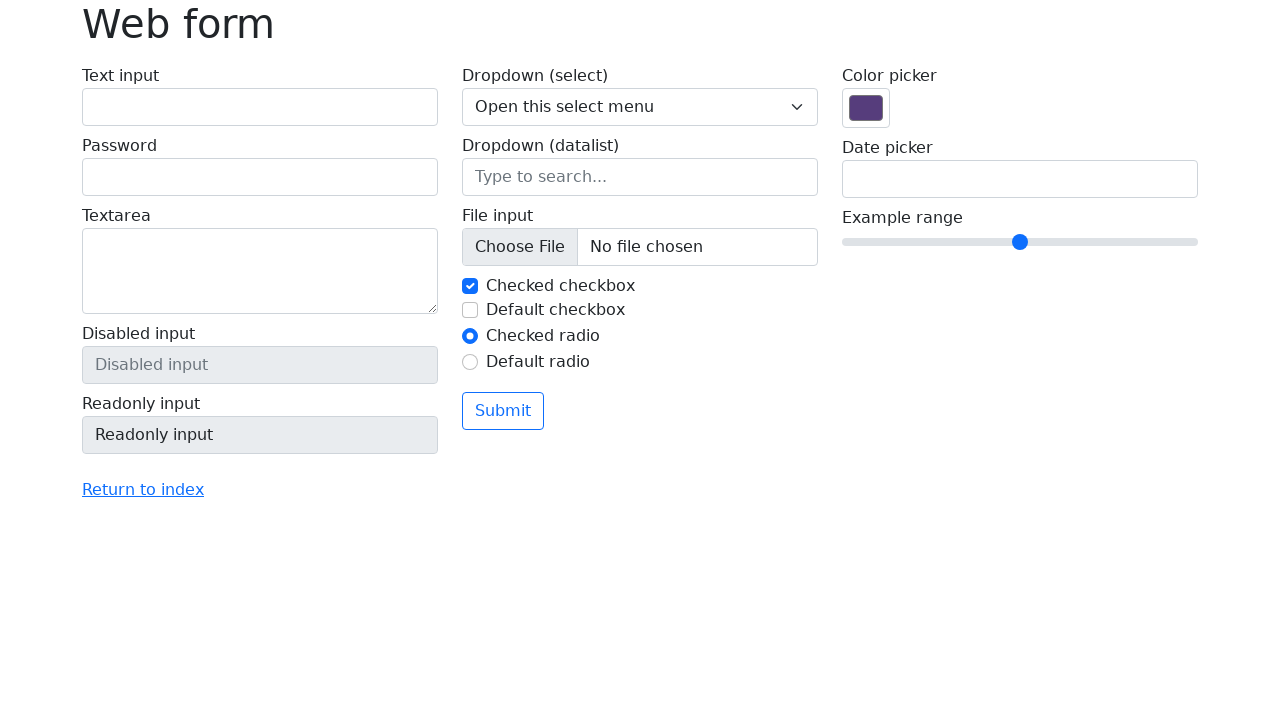

Filled text input field with 'Sample text input' on input[name='my-text']
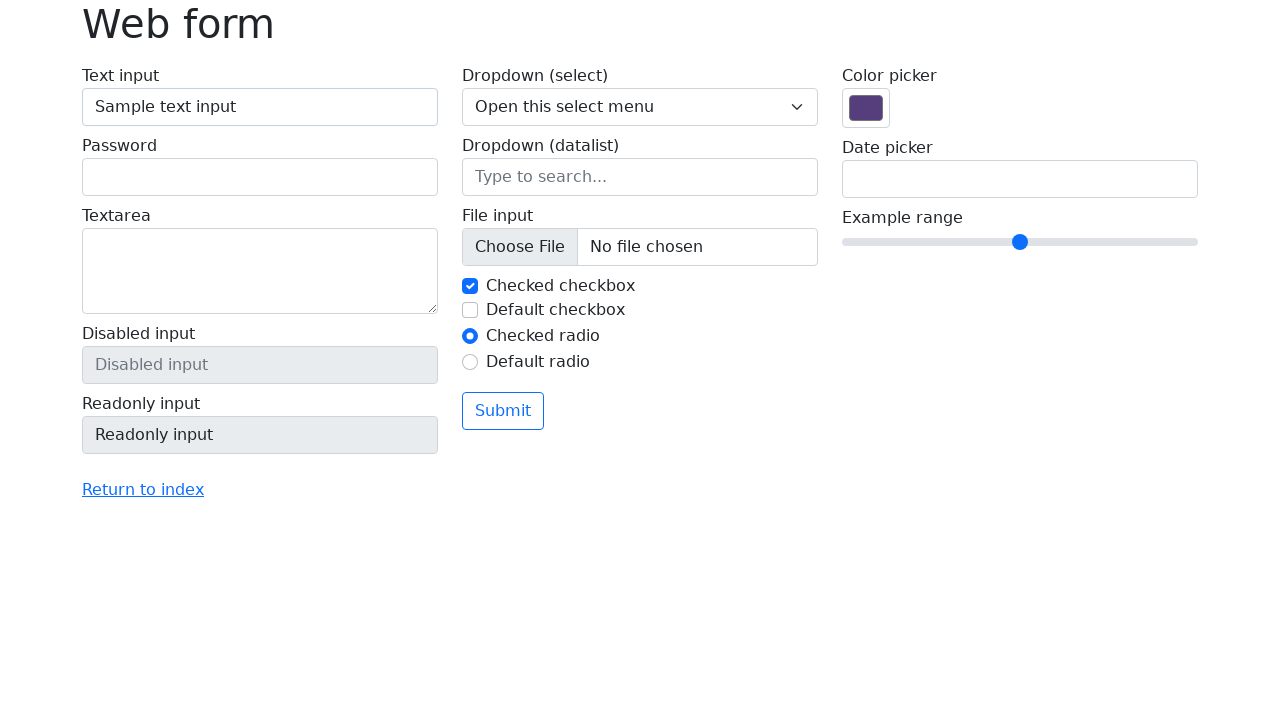

Clicked submit button at (503, 411) on button
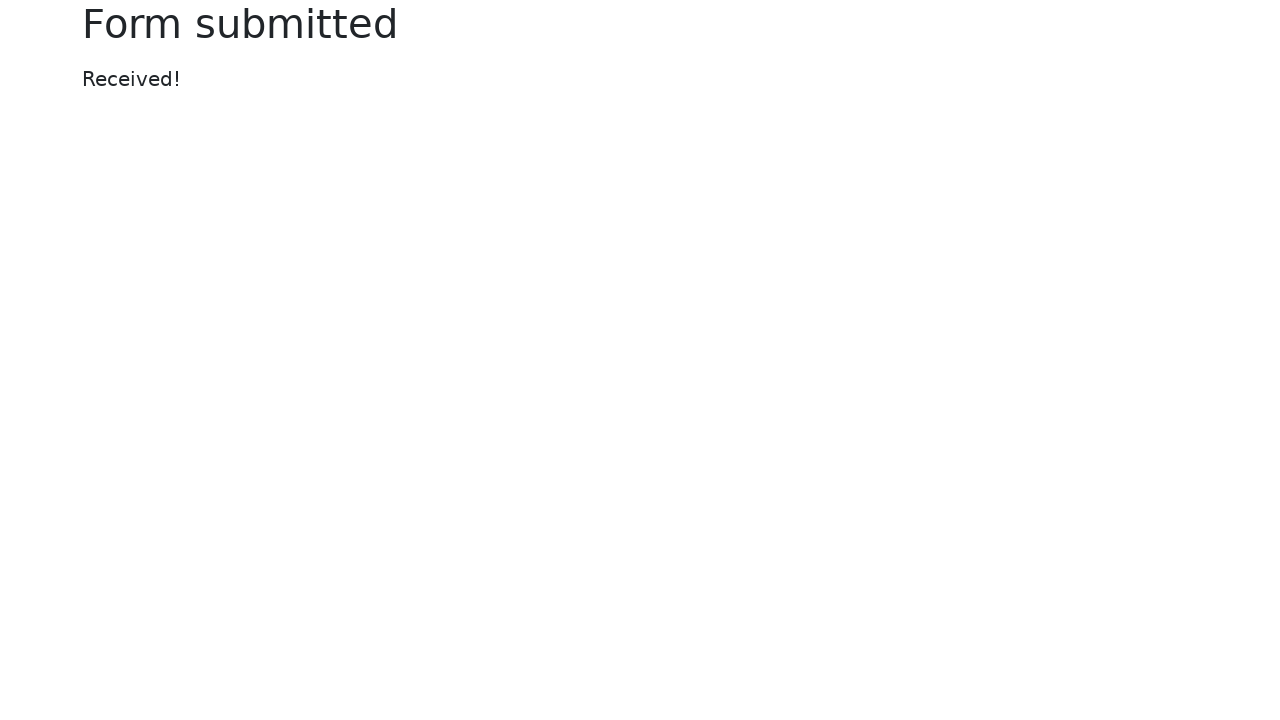

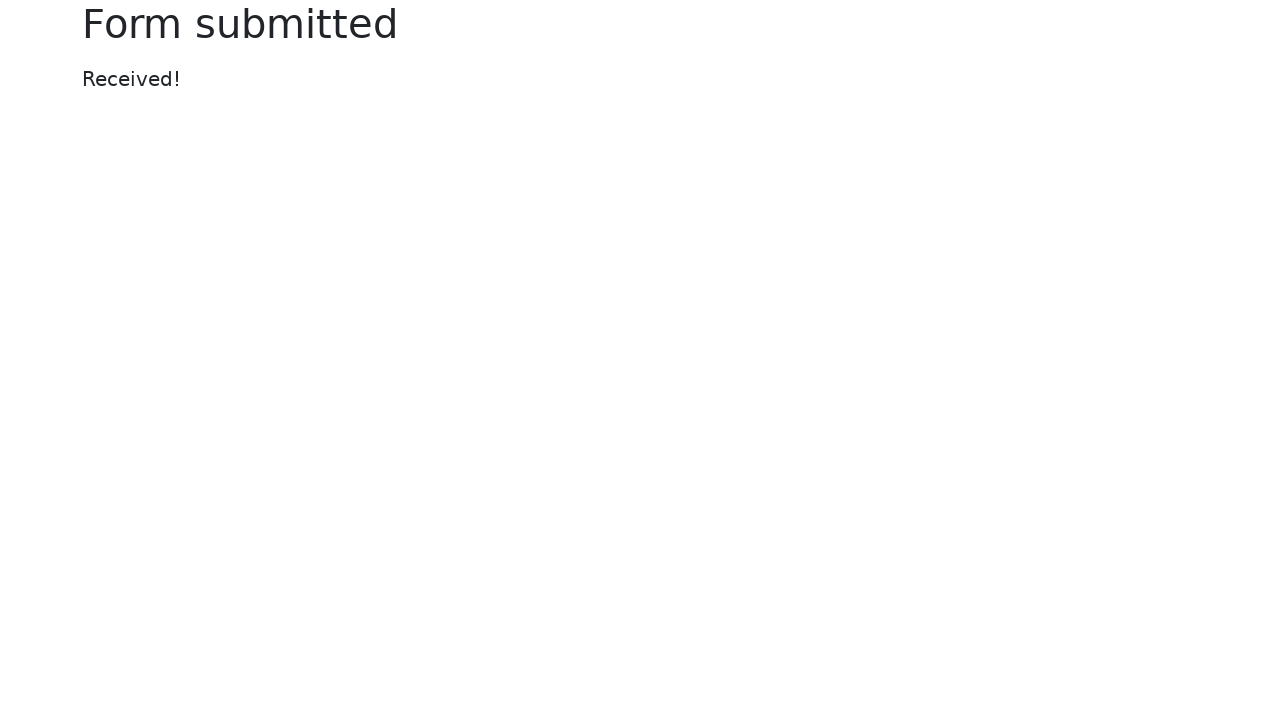